Navigates to Sina Finance homepage, closes a popup if present, scrolls down slightly, and takes a screenshot of the financial news page.

Starting URL: https://finance.sina.com.cn

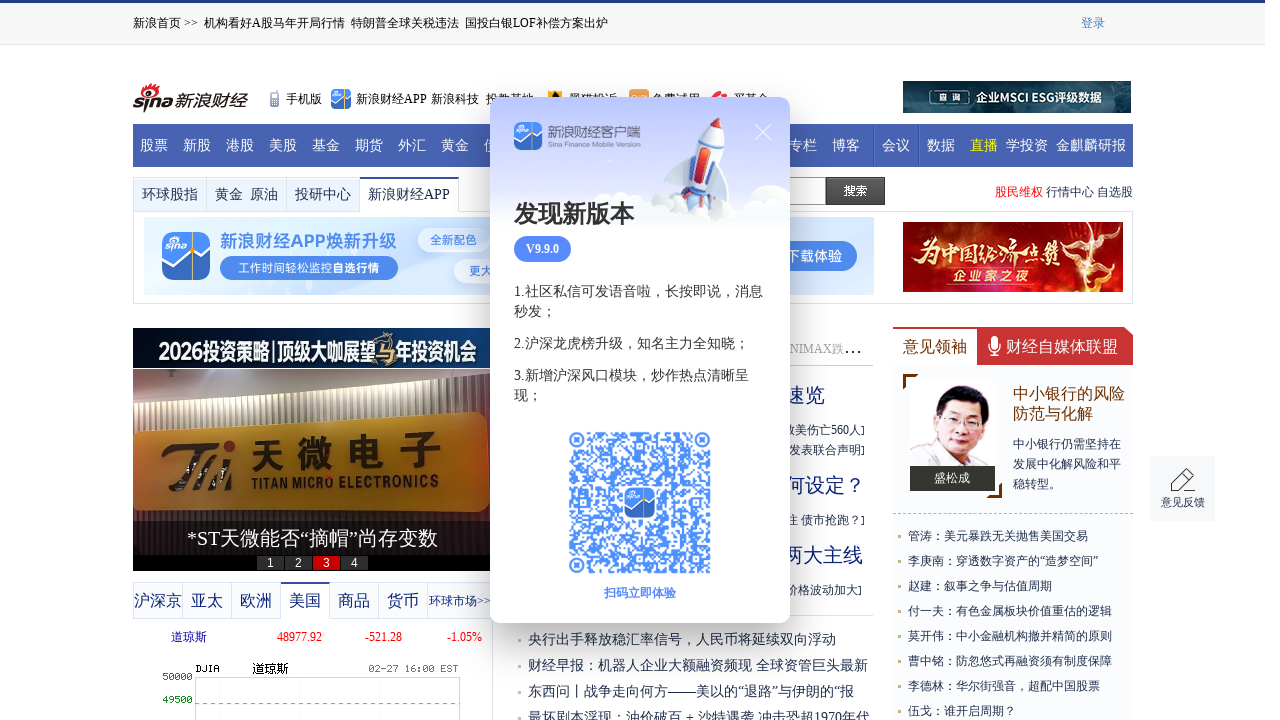

Waited 5 seconds for Sina Finance homepage to load
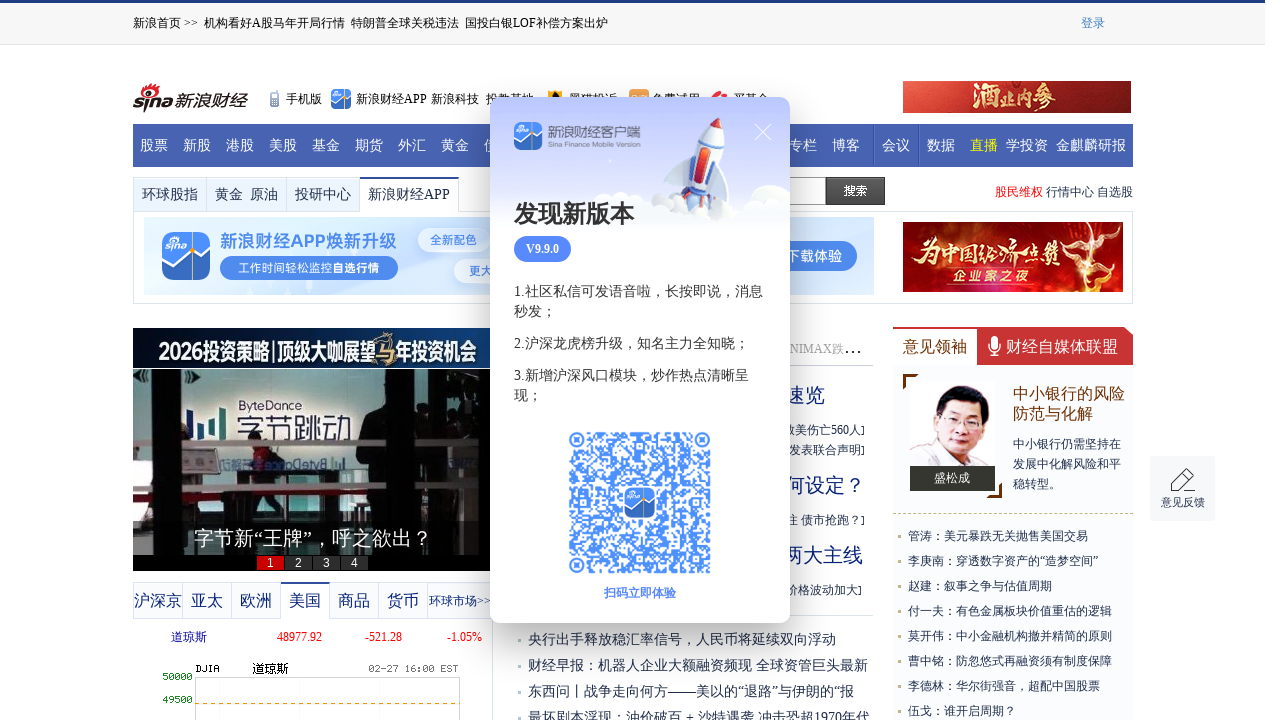

Closed popup overlay at (763, 132) on .snp-btn-close-new
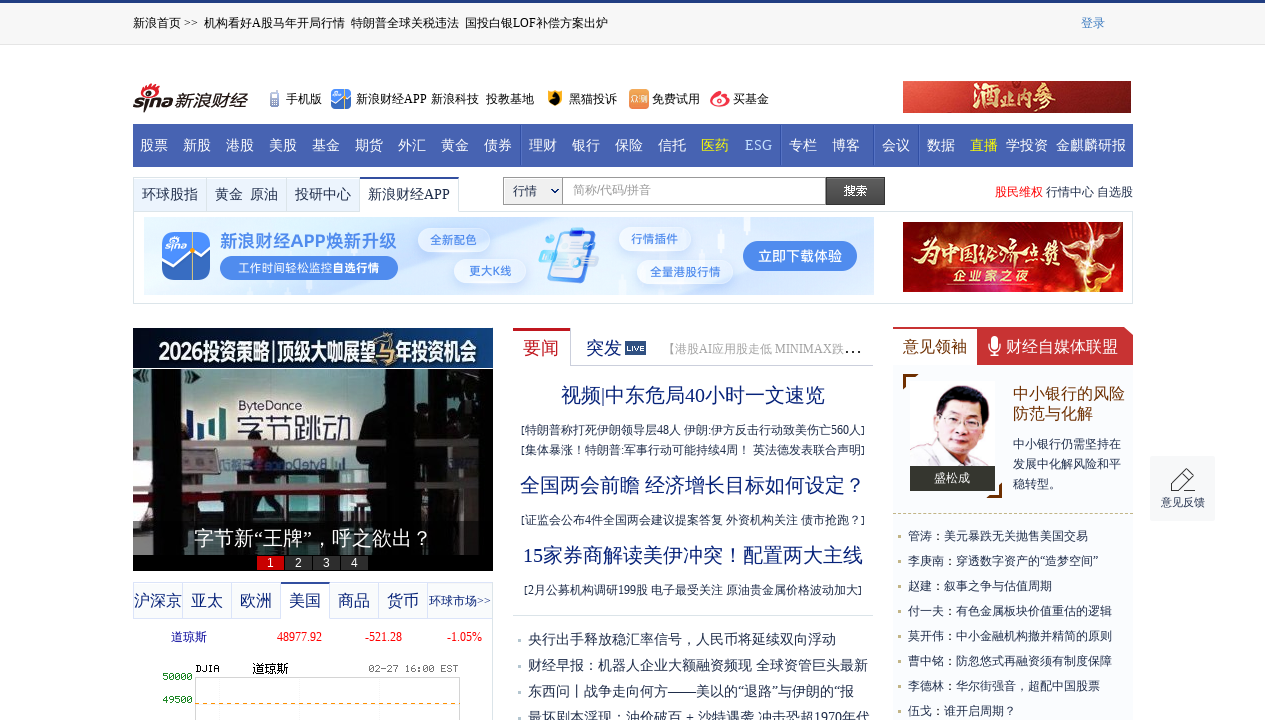

Scrolled down to display financial news section
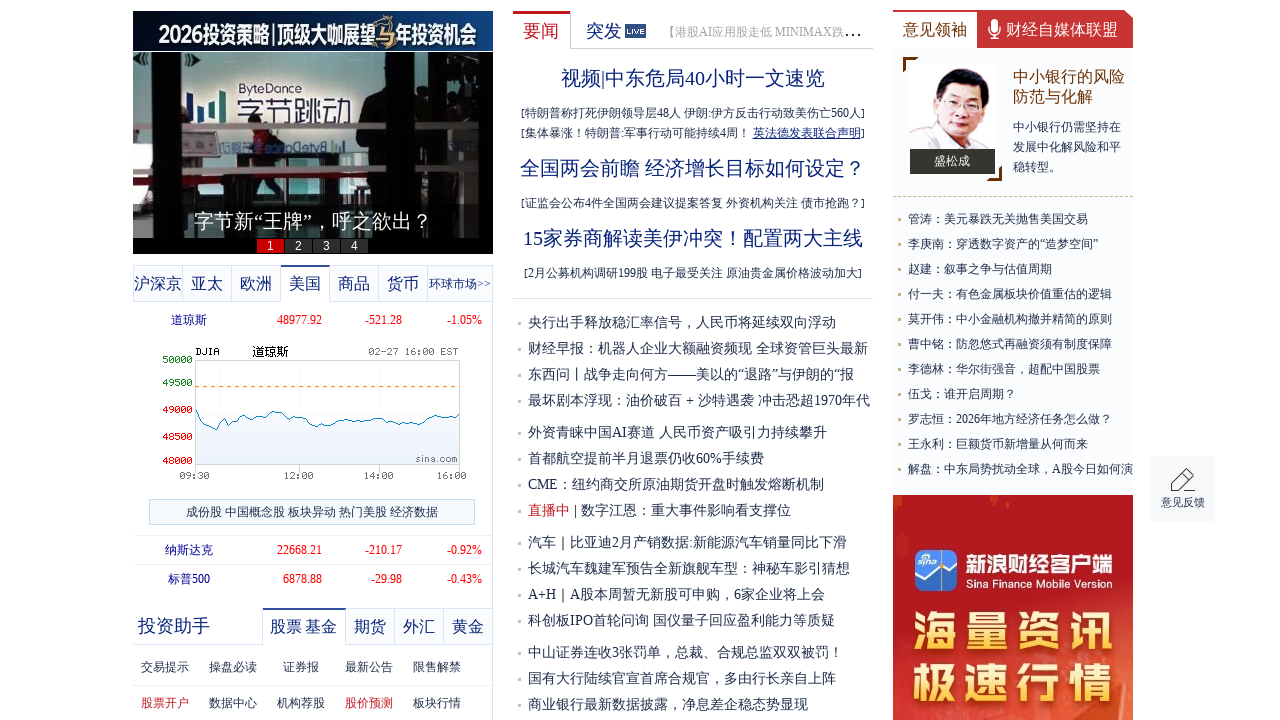

Waited 1 second for content to settle
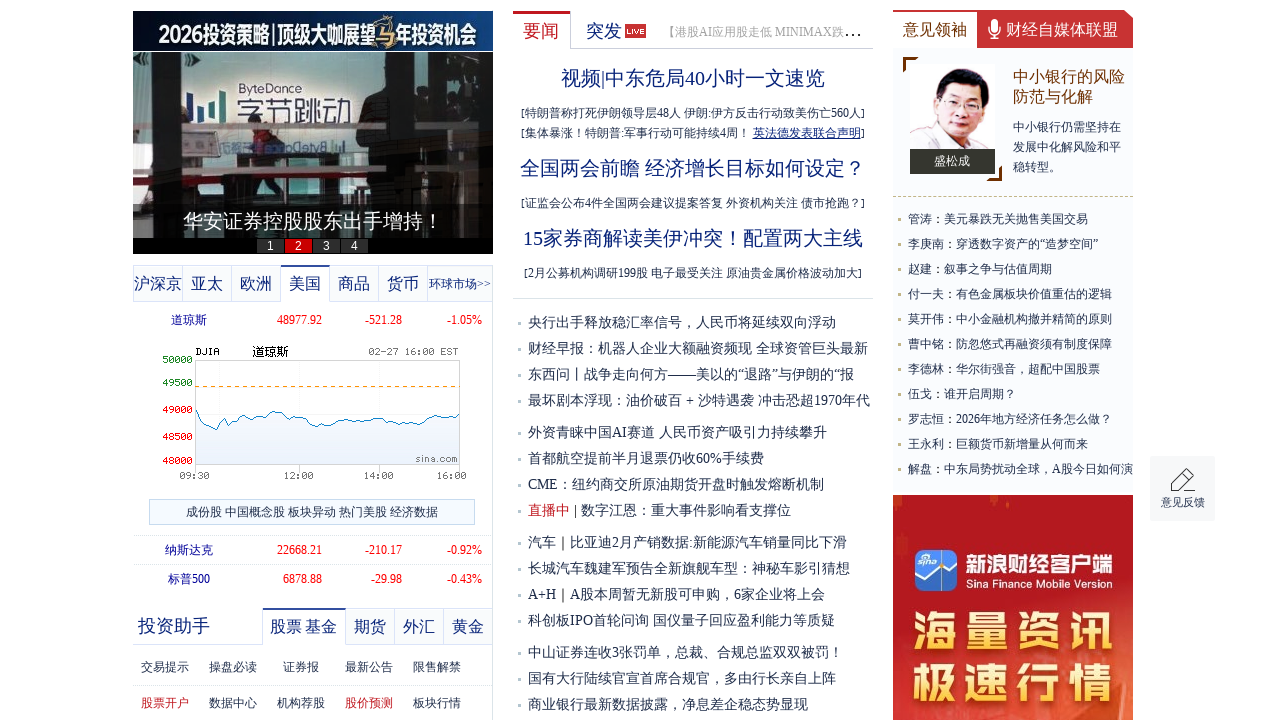

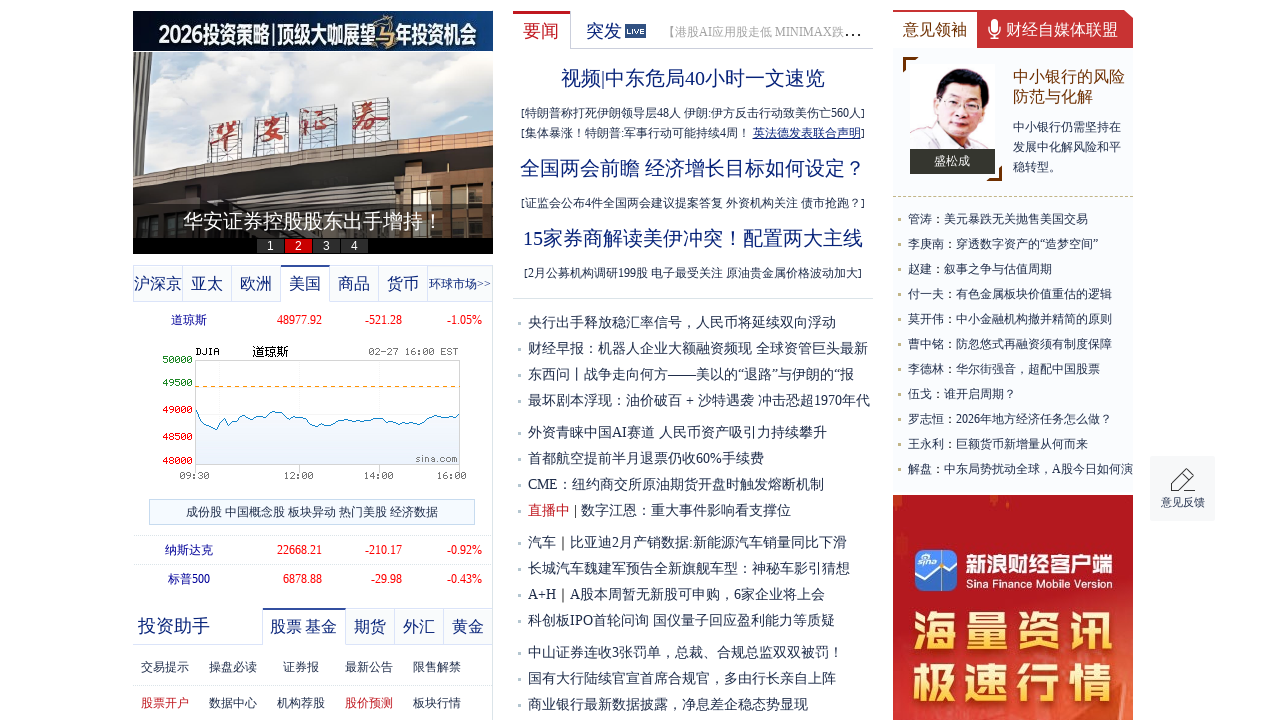